Navigates to jQuery UI page and clicks on Demos link using hover and click action

Starting URL: https://jqueryui.com/droppable/

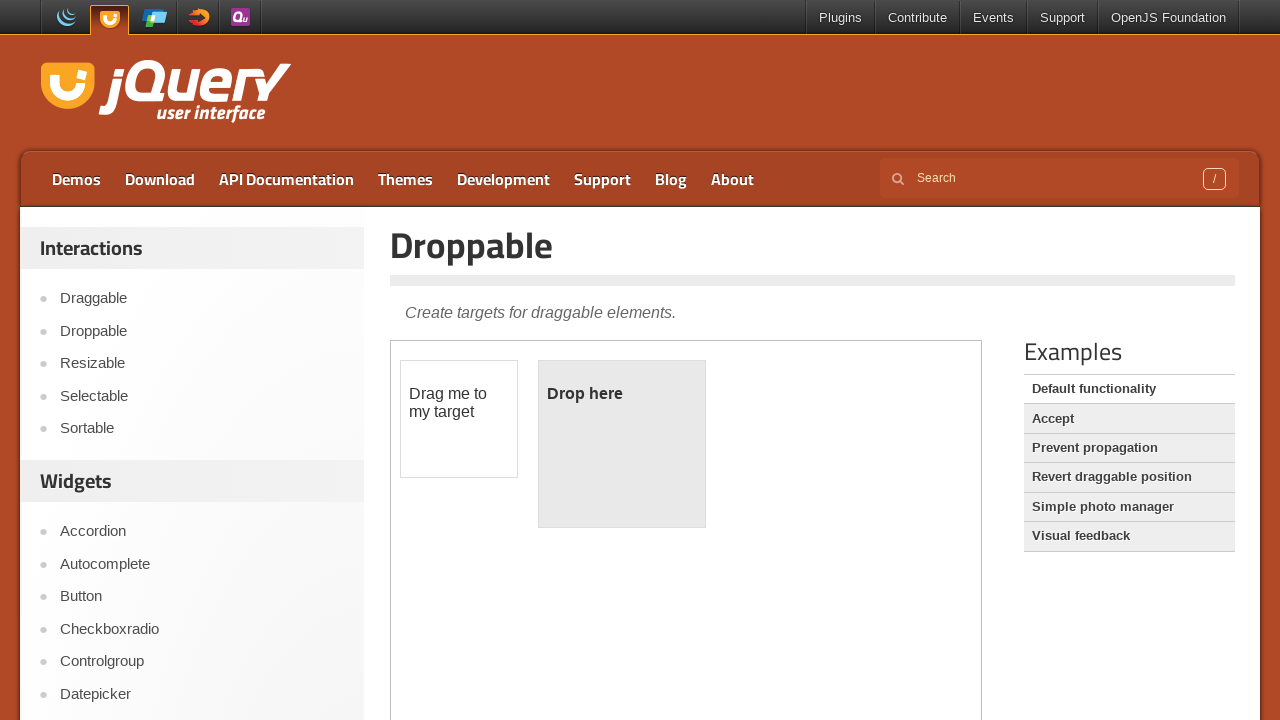

Hovered over Demos link at (76, 179) on xpath=//a[text()='Demos']
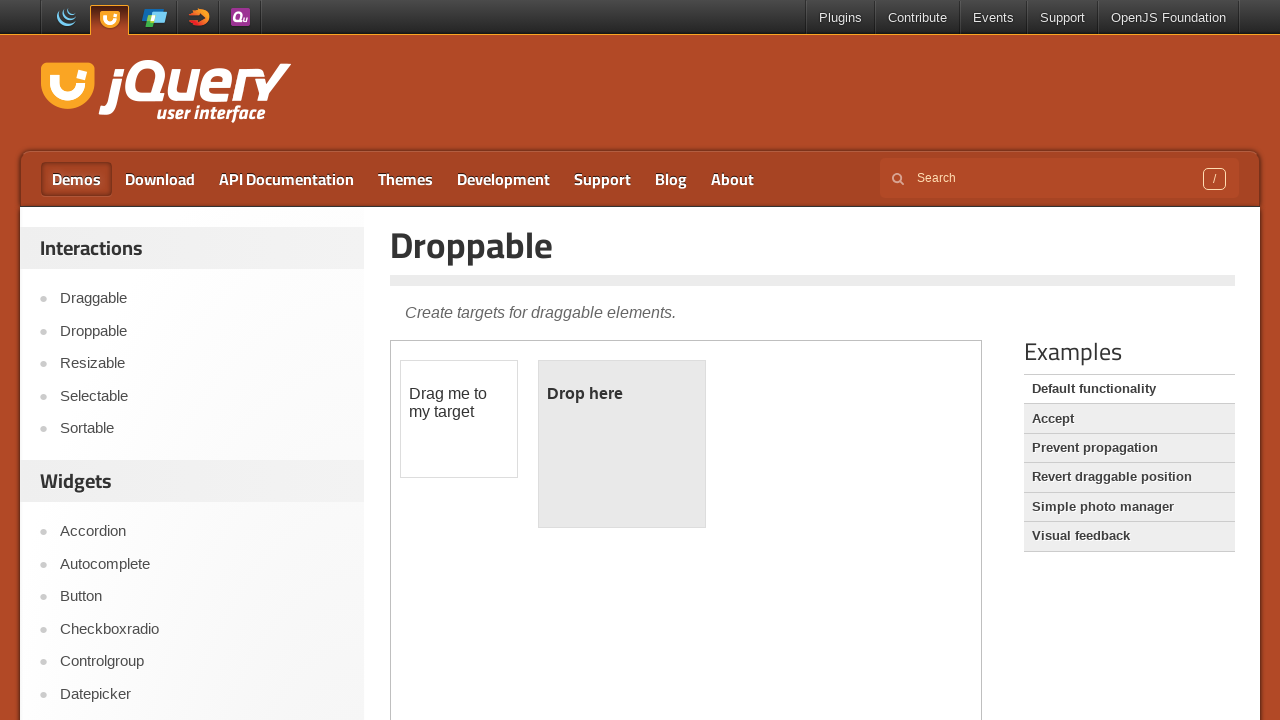

Clicked on Demos link at (76, 179) on xpath=//a[text()='Demos']
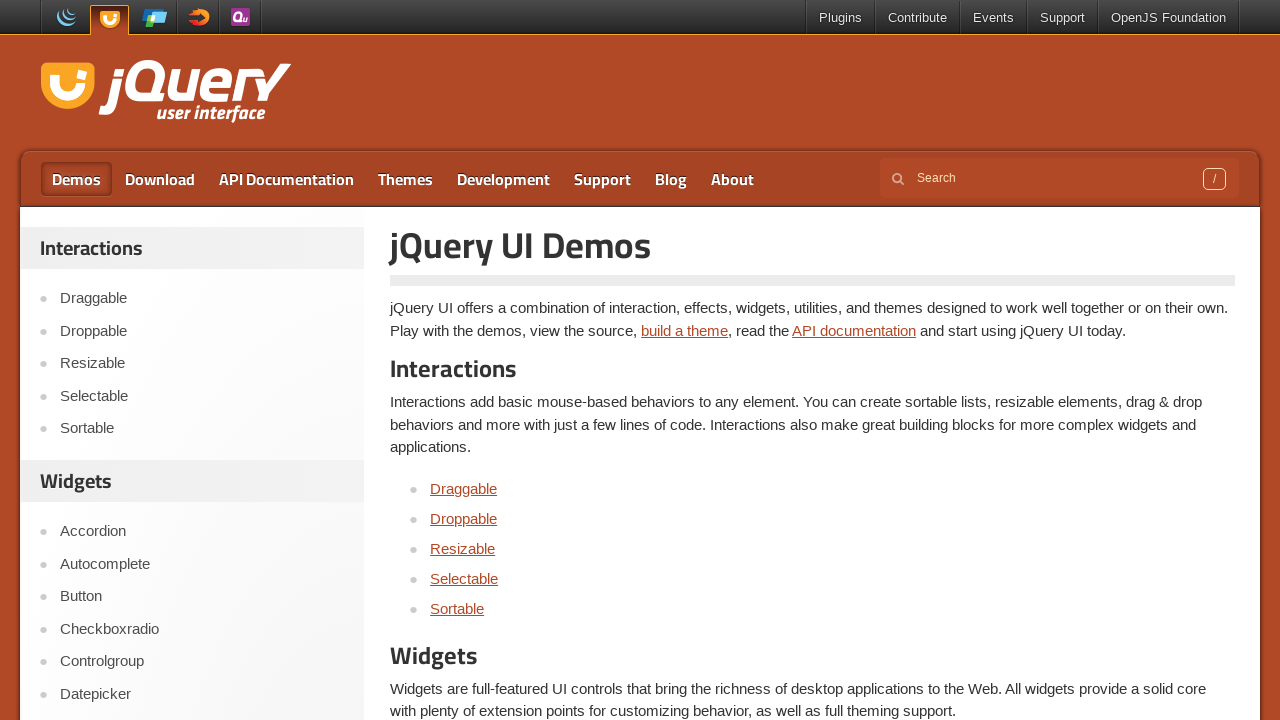

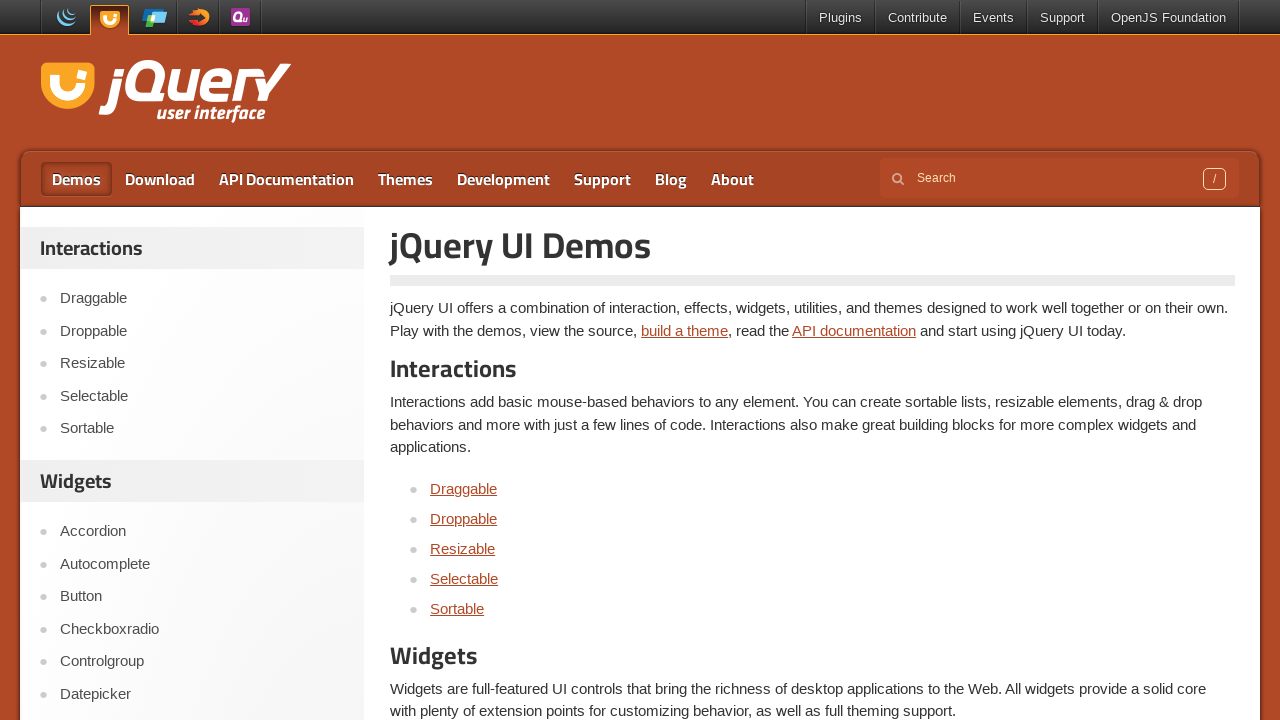